Navigates to the Guinness World Records homepage and verifies the page loads successfully

Starting URL: https://www.guinnessworldrecords.com/

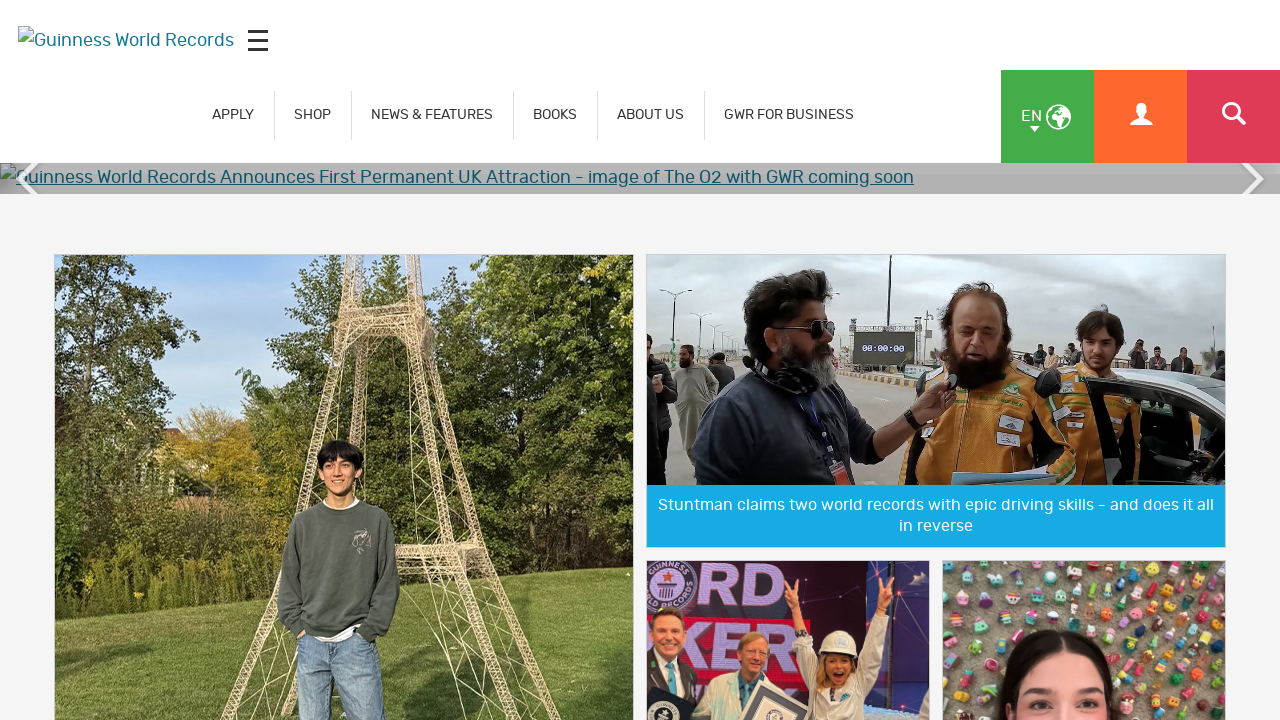

Waited for page DOM content to load on Guinness World Records homepage
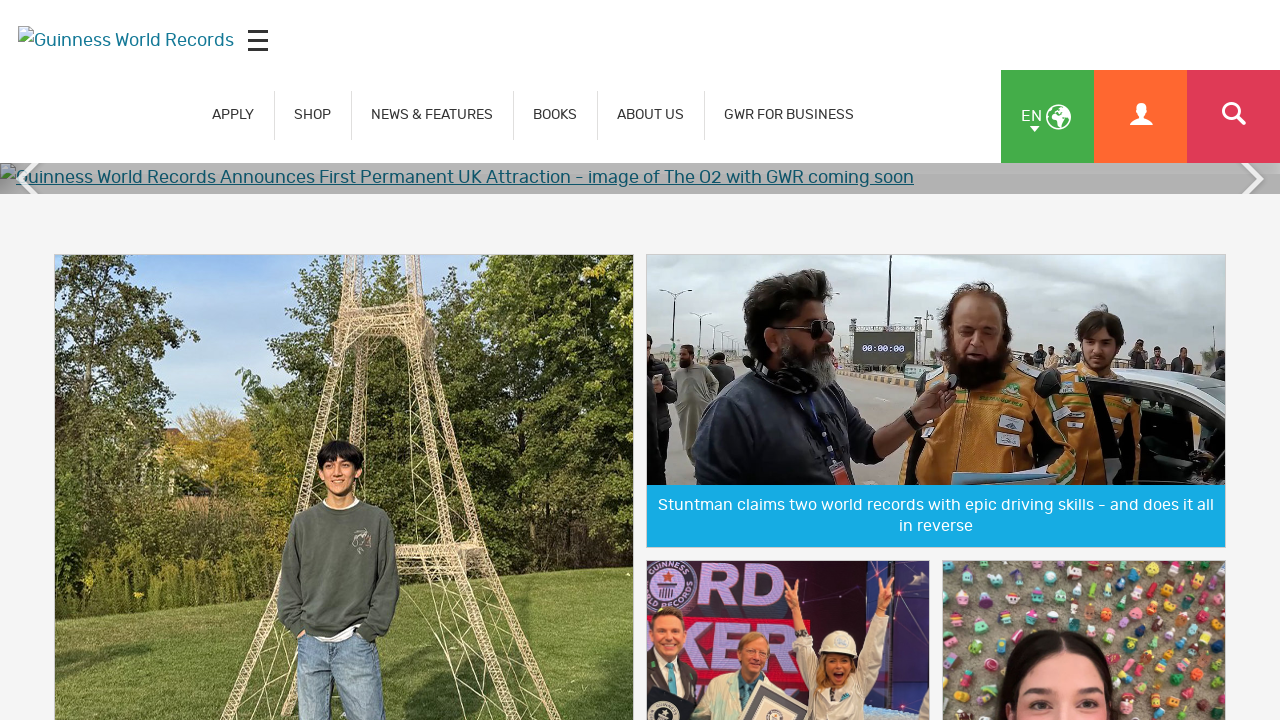

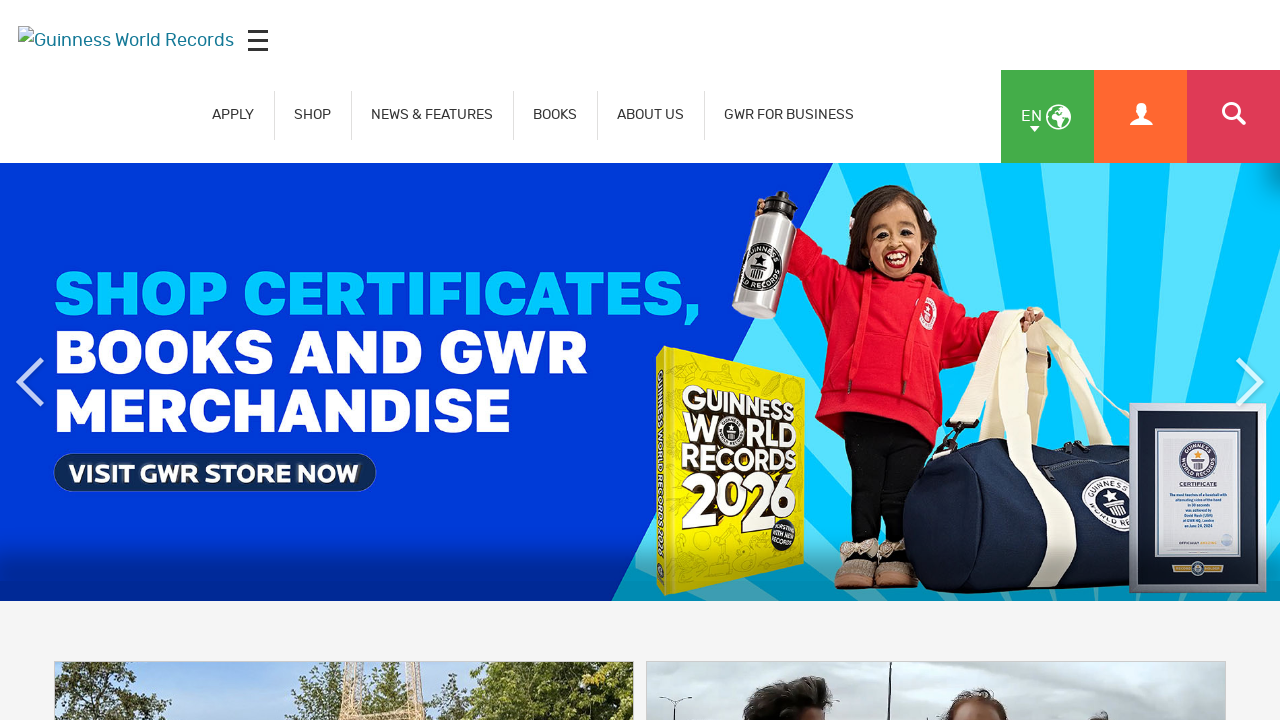